Tests a signup form by filling in first name, last name, and email fields, then clicking the sign up button to submit the form.

Starting URL: http://secure-retreat-92358.herokuapp.com/

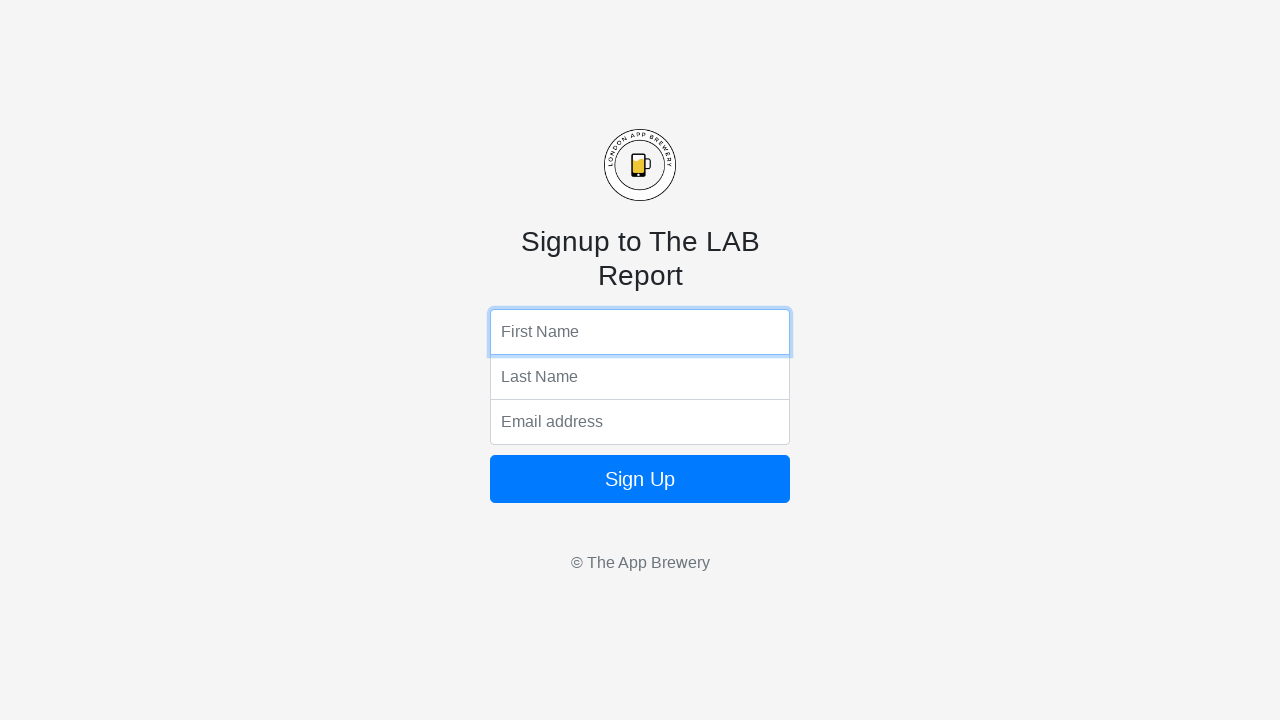

Filled first name field with 'Marcus' on input[name='fName']
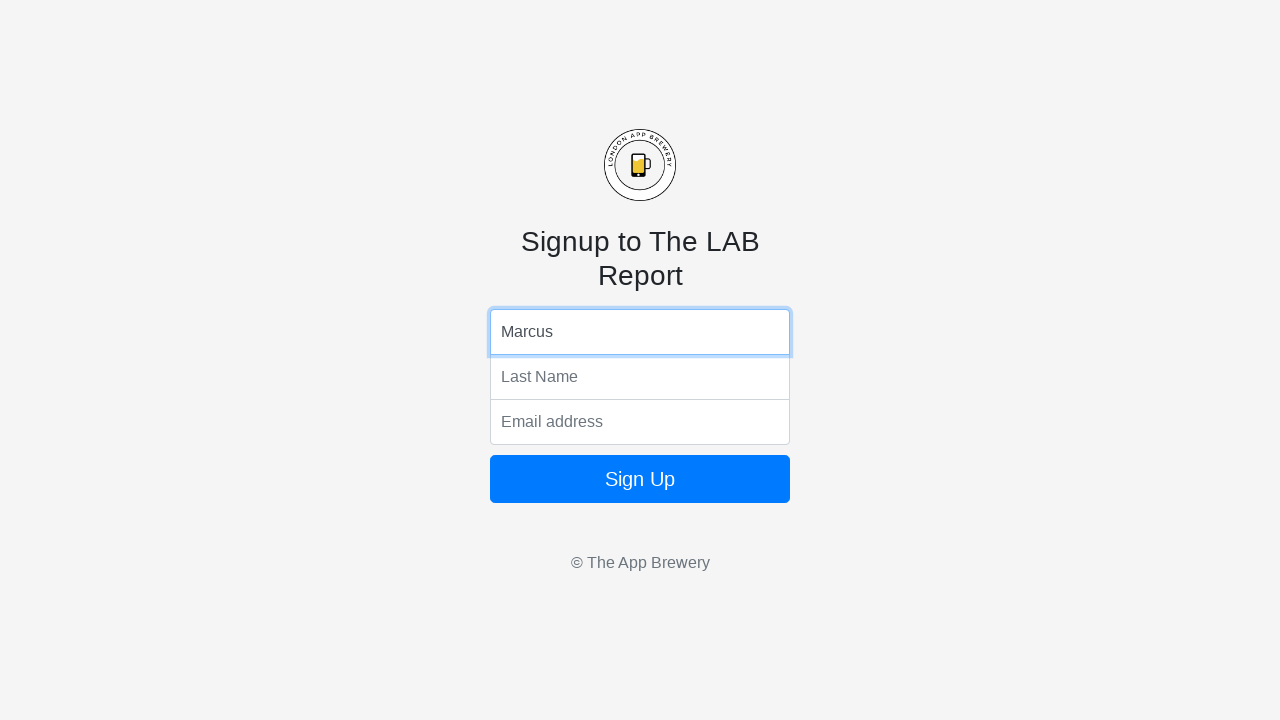

Filled last name field with 'Thompson' on input[name='lName']
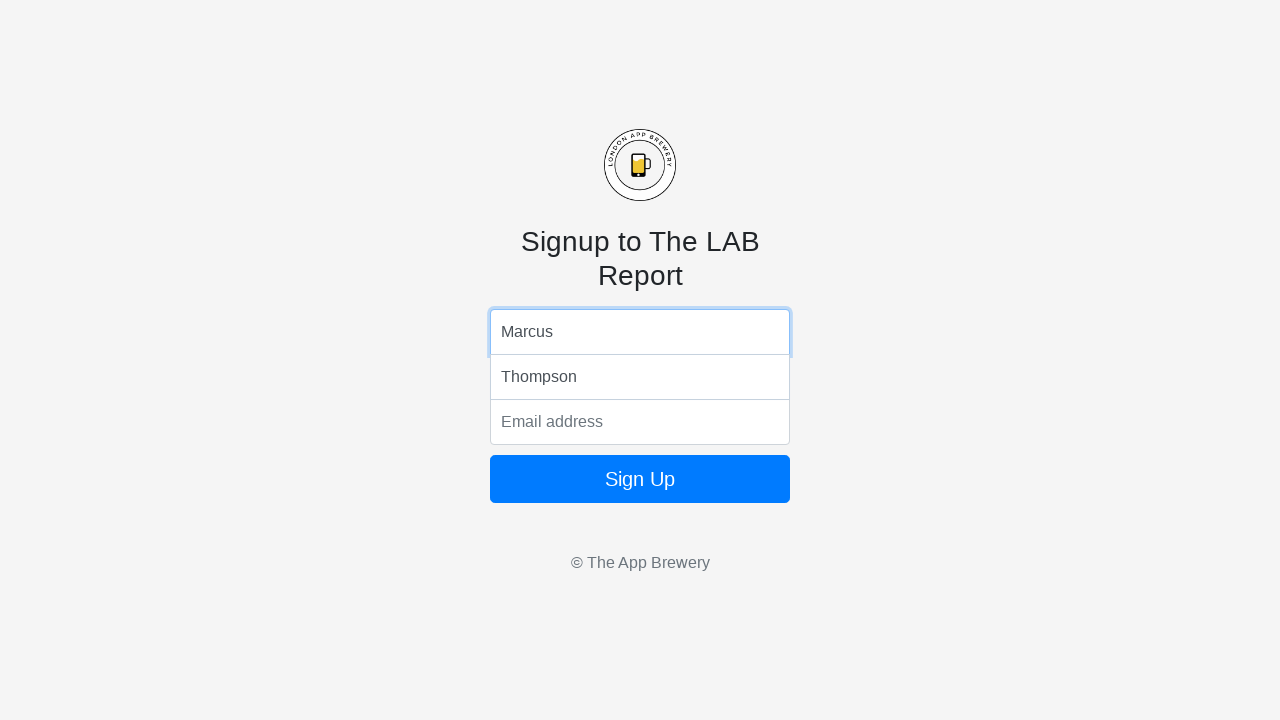

Filled email field with 'marcus.thompson@example.com' on input[name='email']
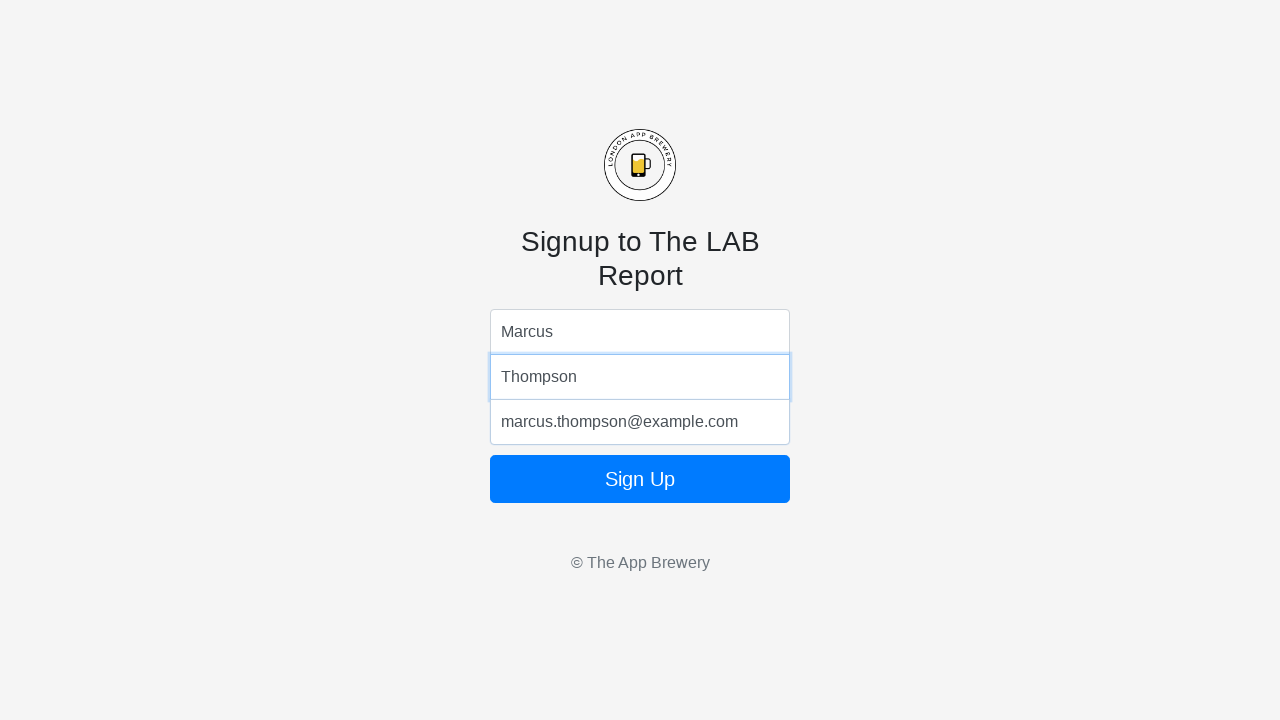

Clicked sign up button to submit the form at (640, 479) on //button
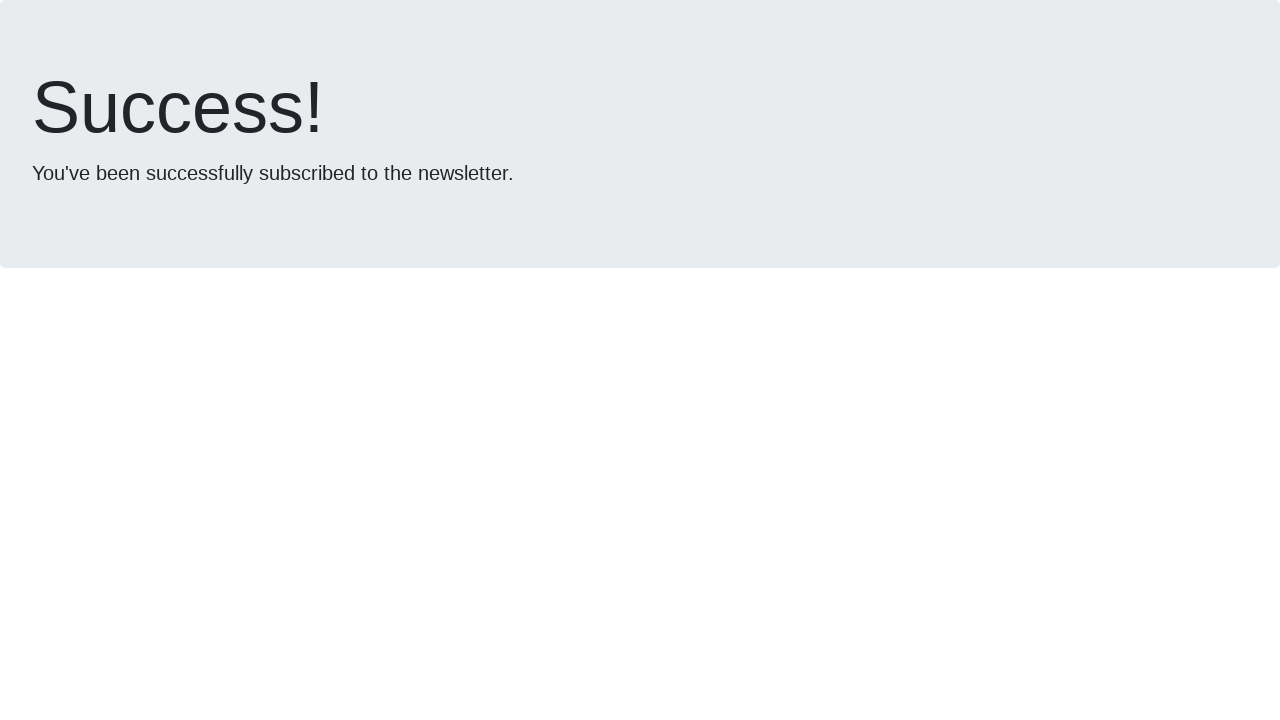

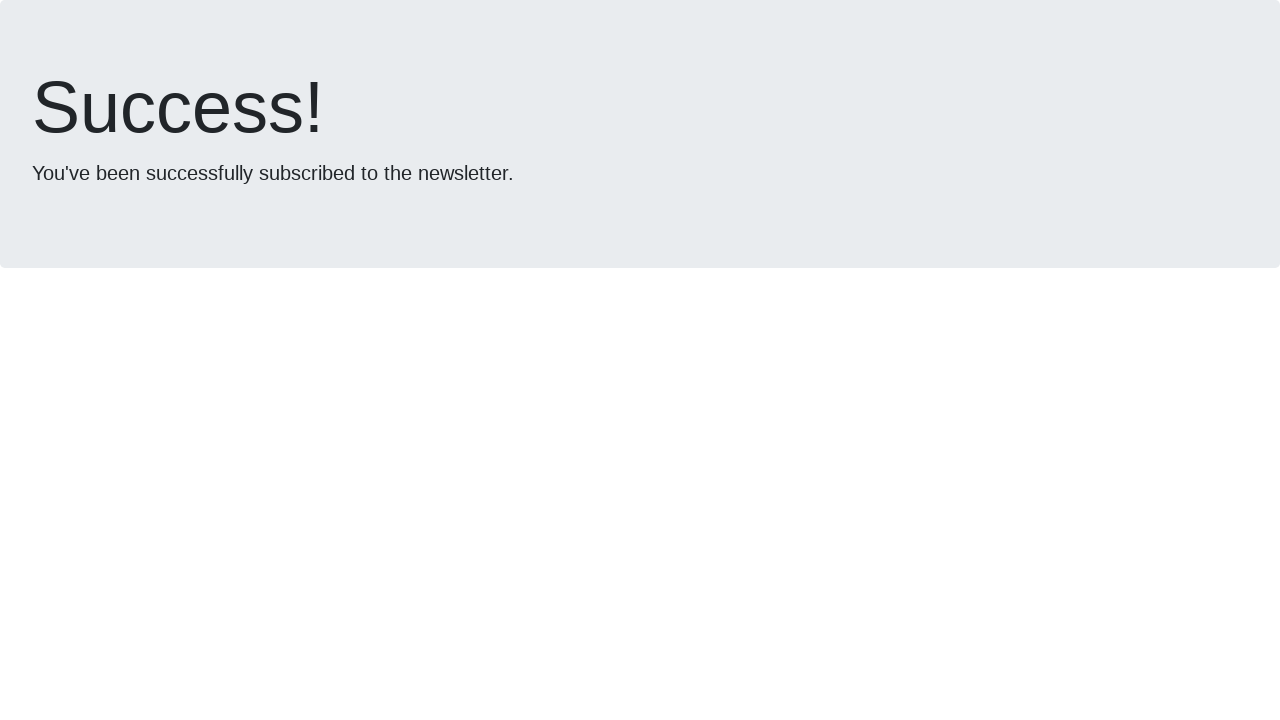